Tests a signup/contact form by filling in first name, last name, and email fields, then submitting the form.

Starting URL: http://secure-retreat-92358.herokuapp.com/

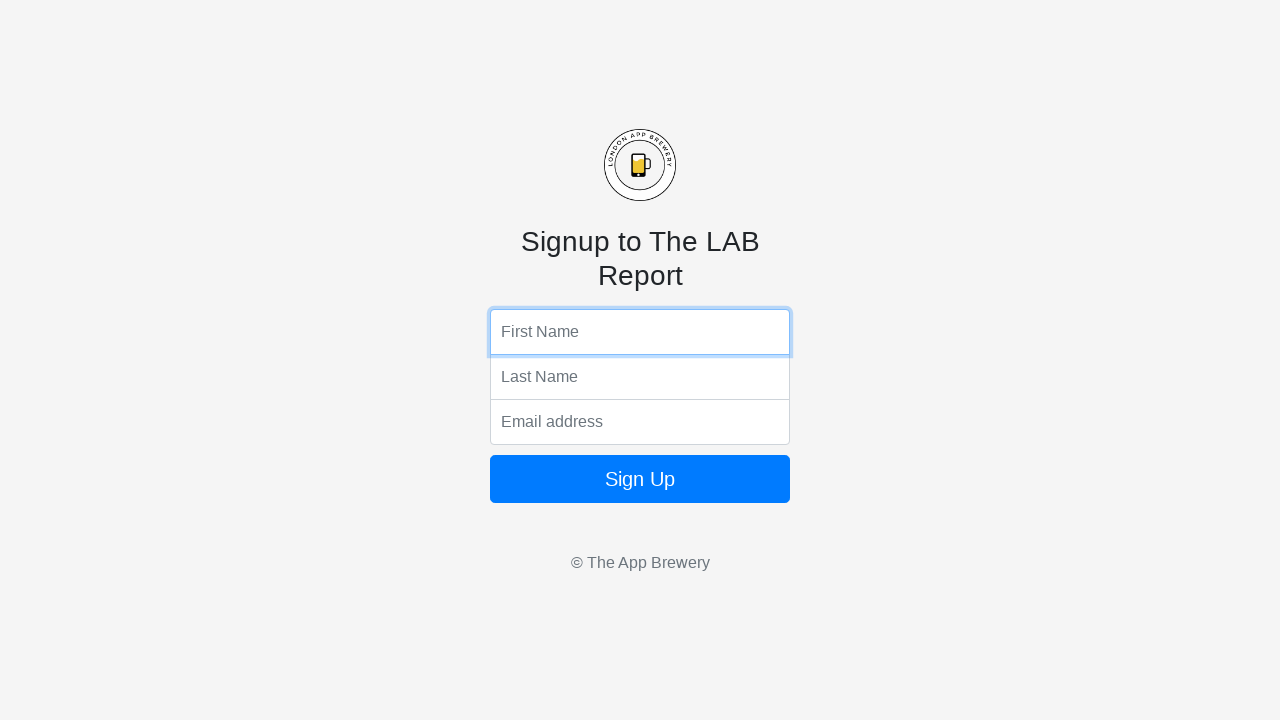

Filled first name field with 'Marcos' on input[name='fName']
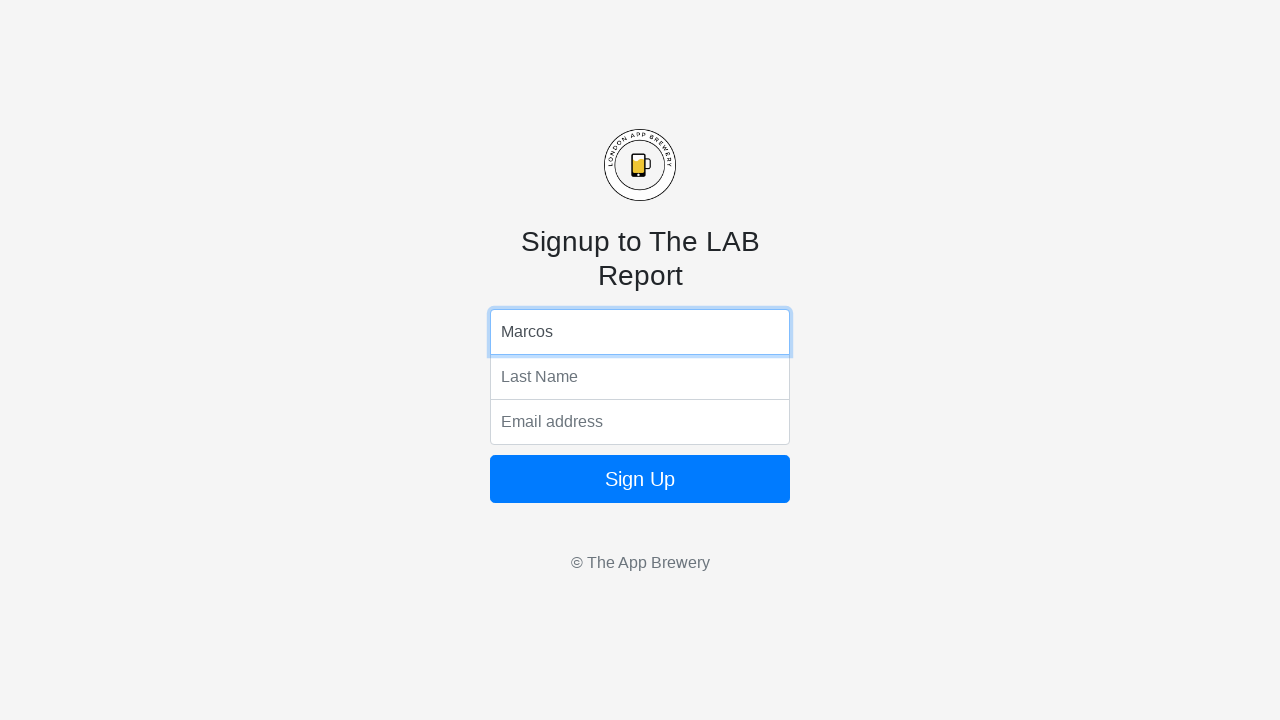

Filled last name field with 'Lora' on input[name='lName']
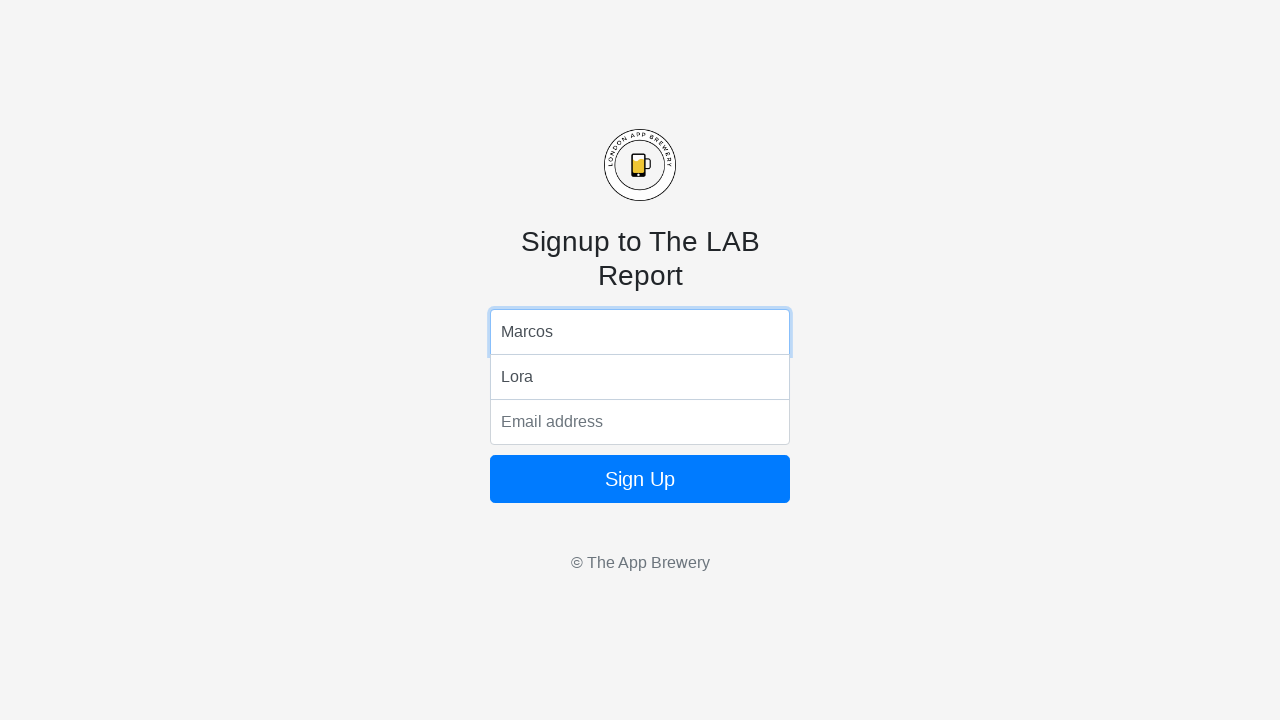

Filled email field with 'testuser2847@example.com' on input[name='email']
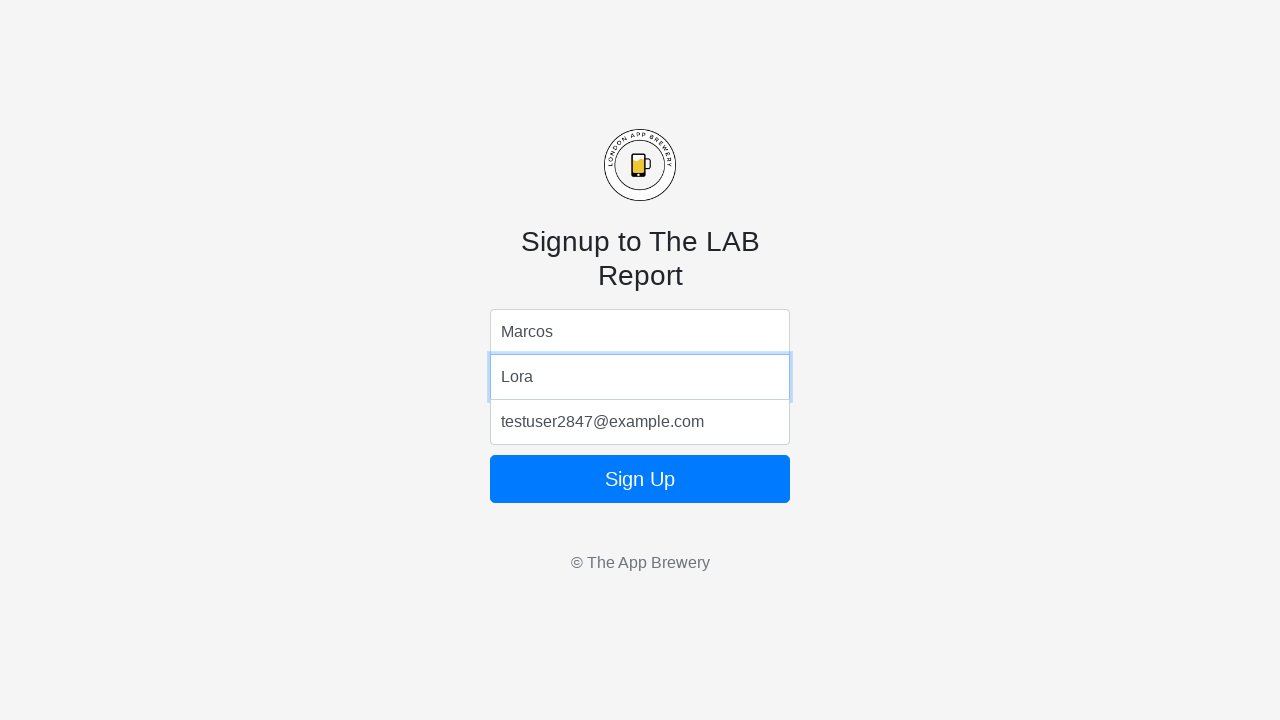

Clicked form submit button at (640, 479) on form button
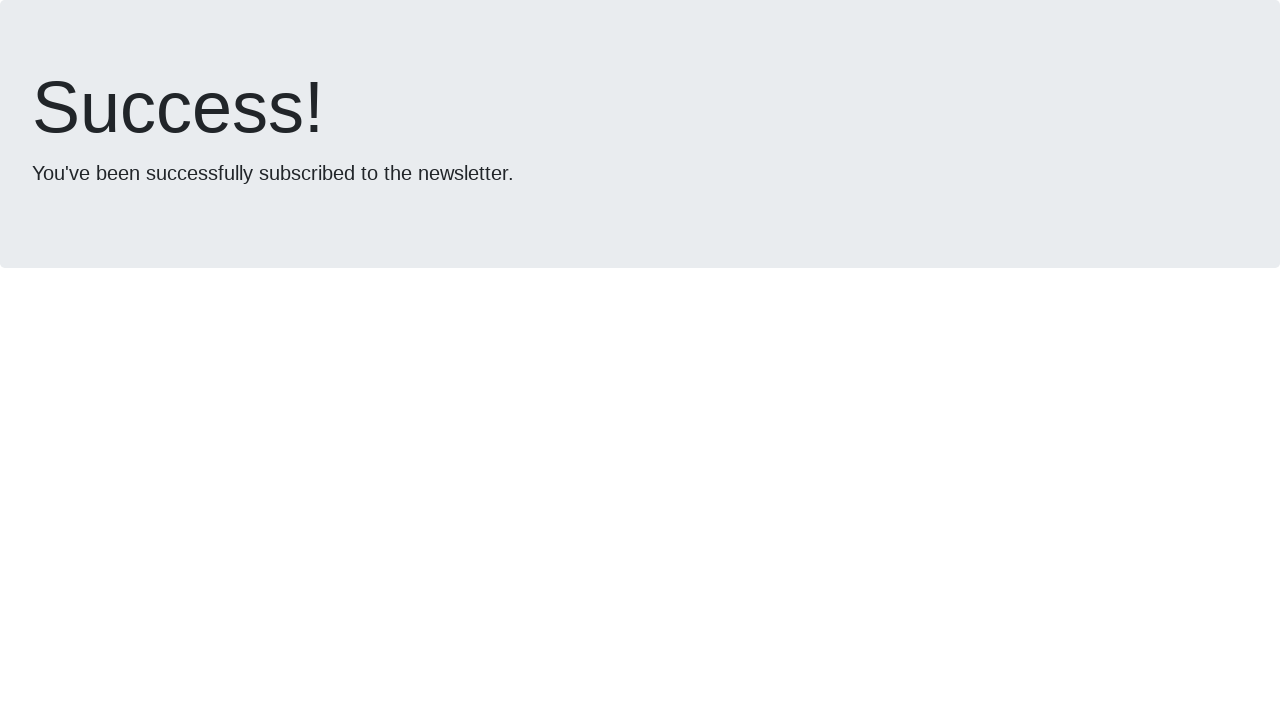

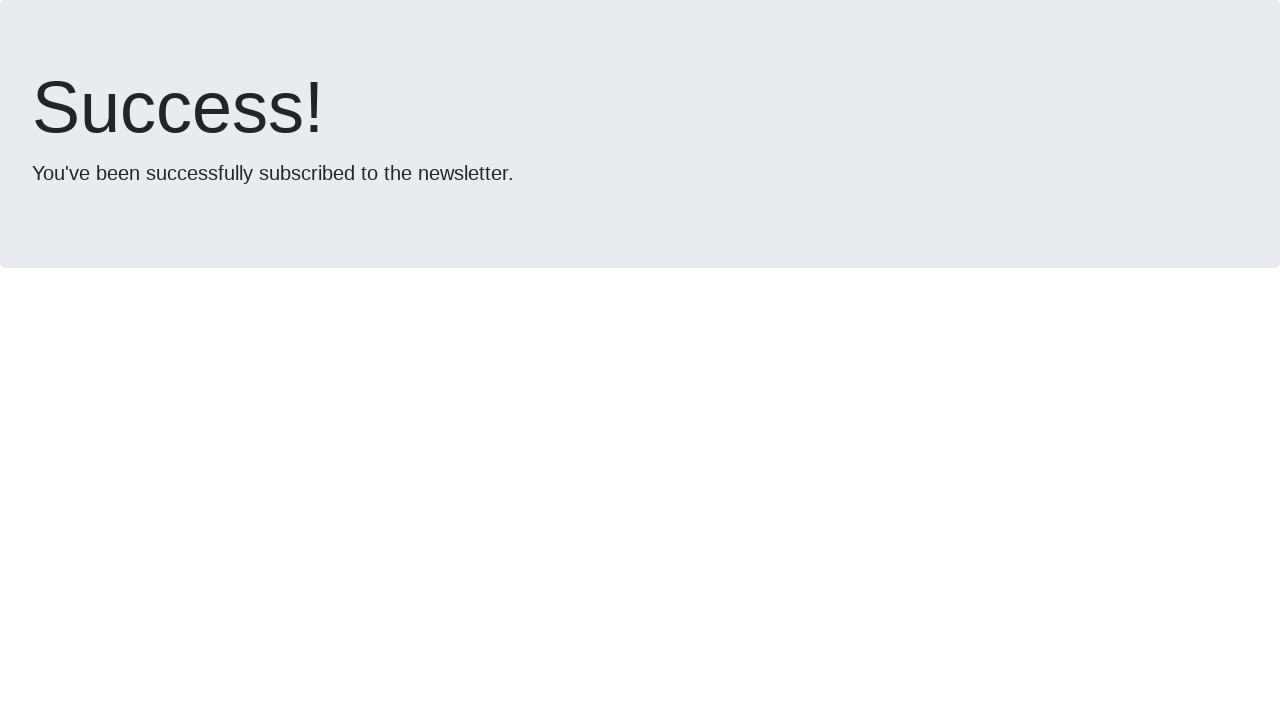